Tests that todo data persists after page reload, including completed state.

Starting URL: https://demo.playwright.dev/todomvc

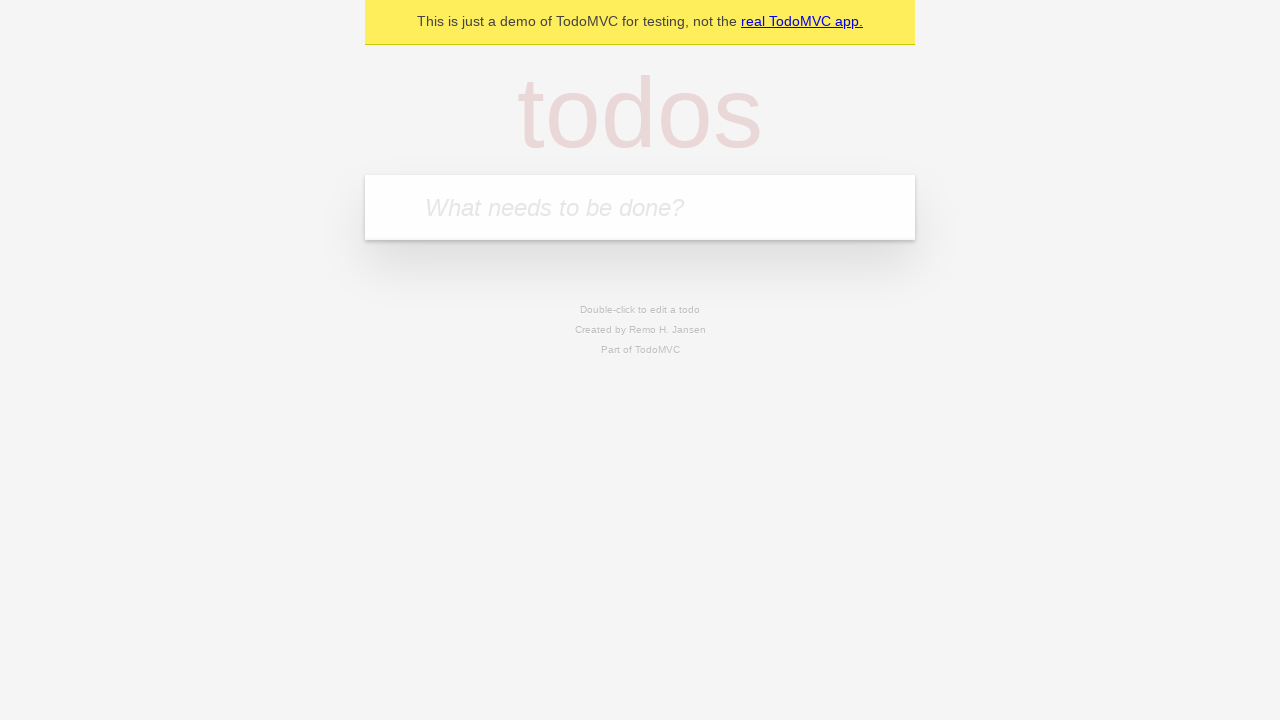

Filled todo input with 'buy some cheese' on internal:attr=[placeholder="What needs to be done?"i]
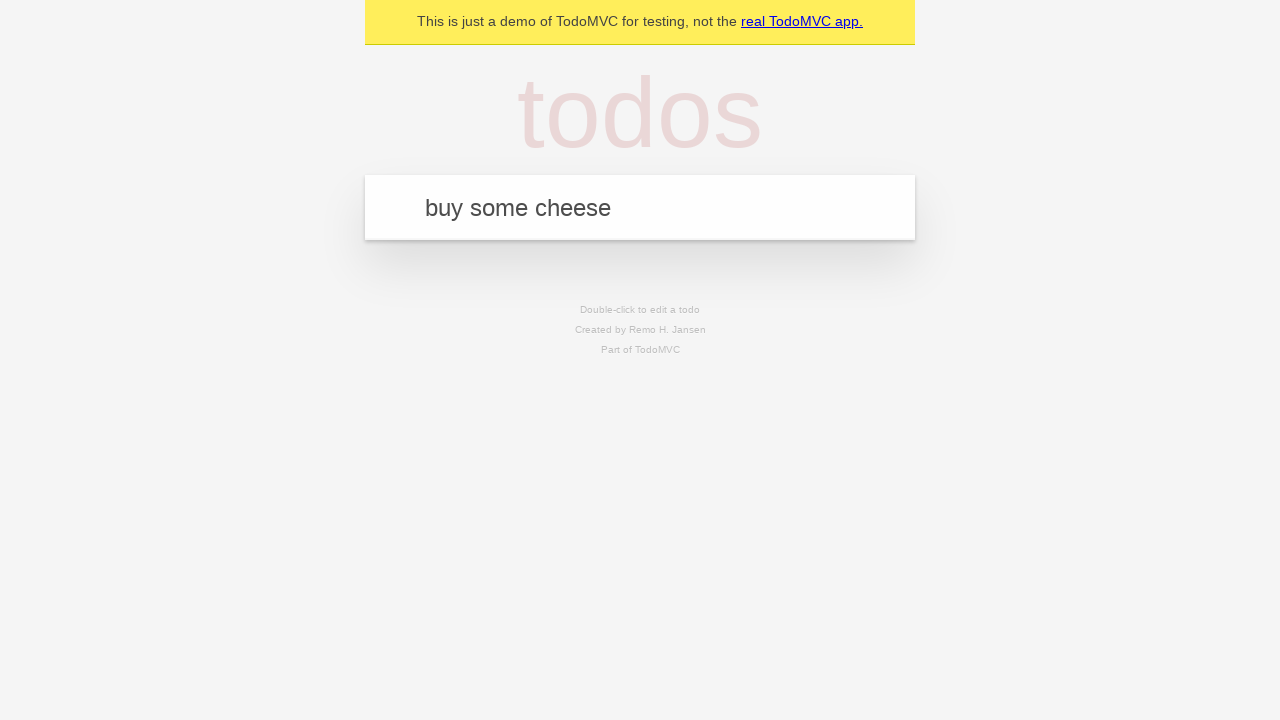

Pressed Enter to create first todo item on internal:attr=[placeholder="What needs to be done?"i]
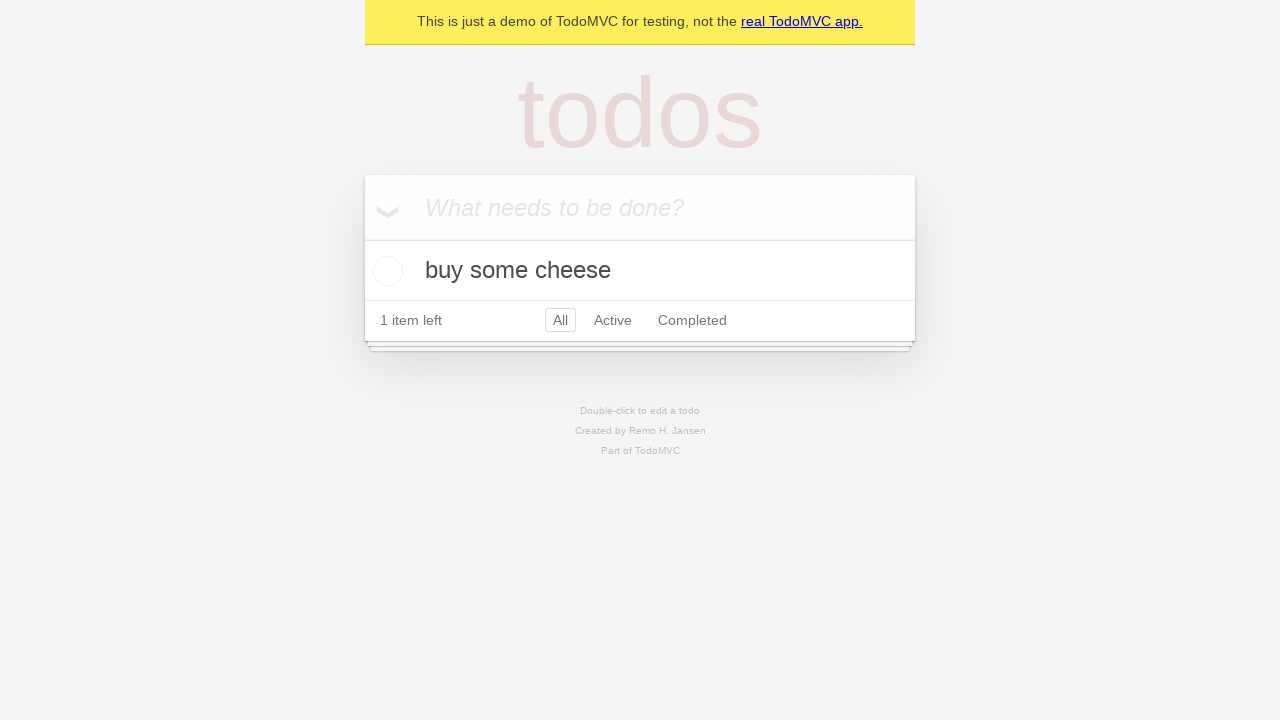

Filled todo input with 'feed the cat' on internal:attr=[placeholder="What needs to be done?"i]
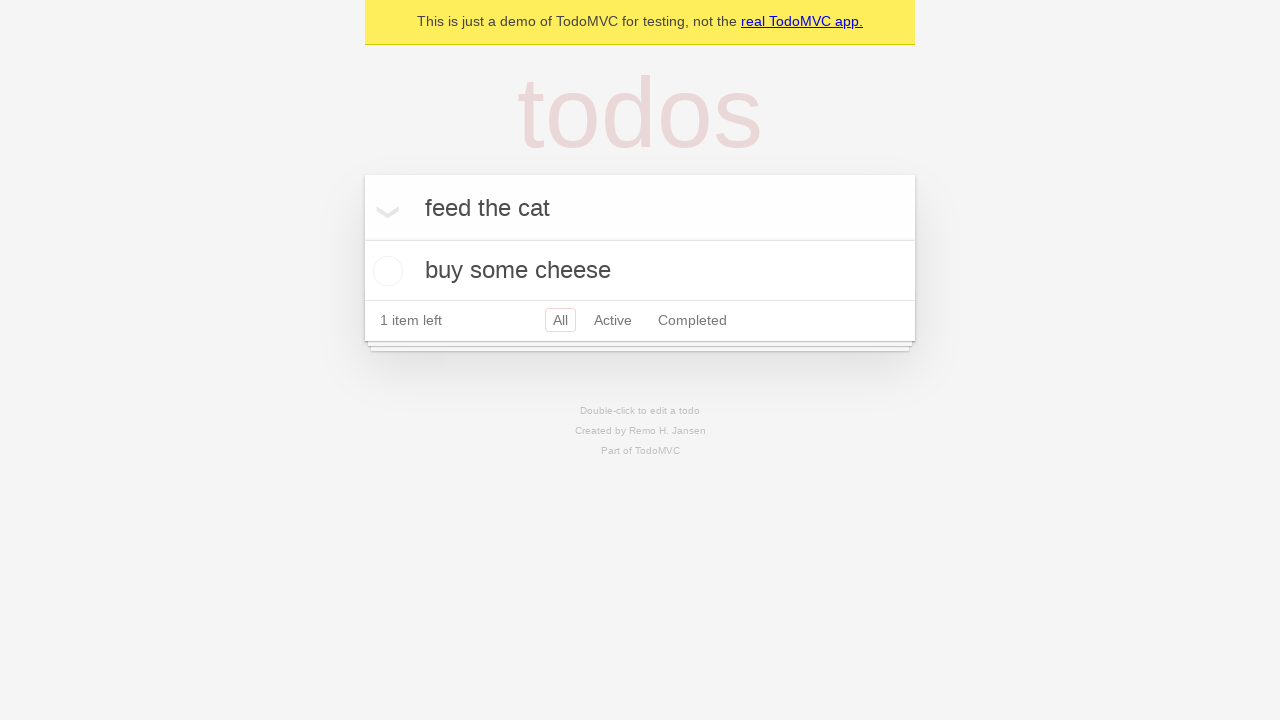

Pressed Enter to create second todo item on internal:attr=[placeholder="What needs to be done?"i]
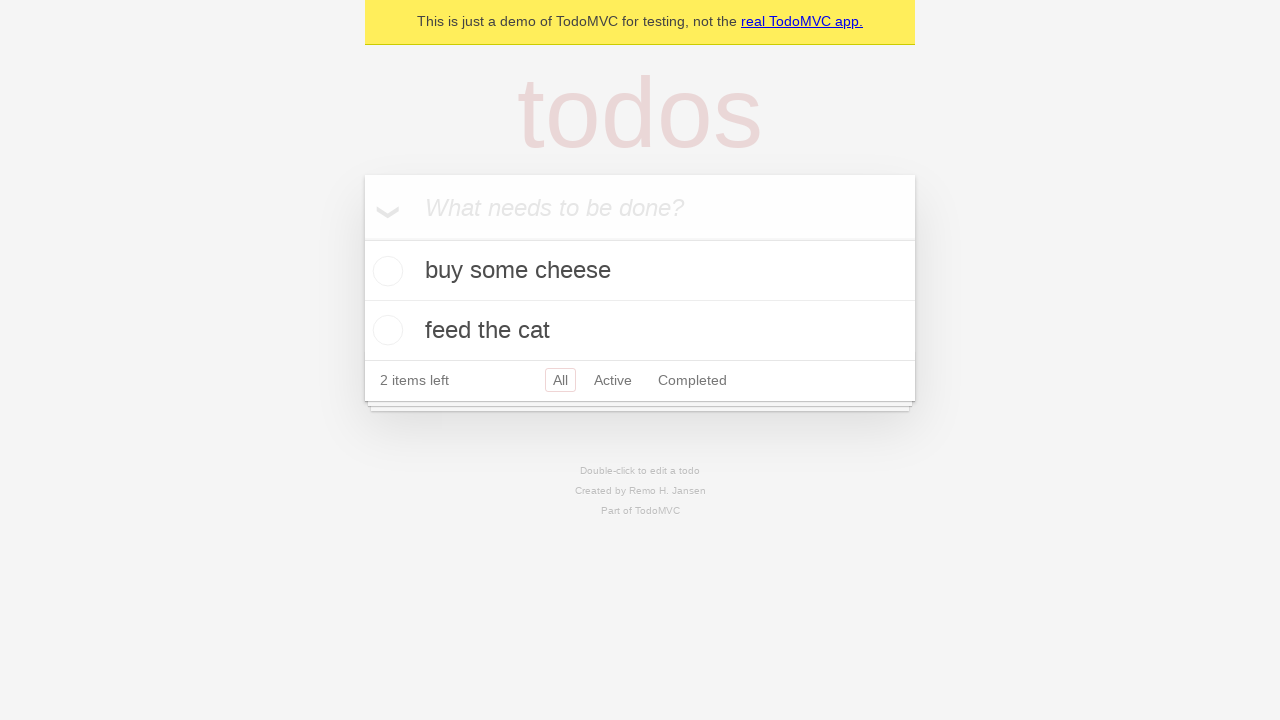

Checked first todo item as completed at (385, 271) on internal:testid=[data-testid="todo-item"s] >> nth=0 >> internal:role=checkbox
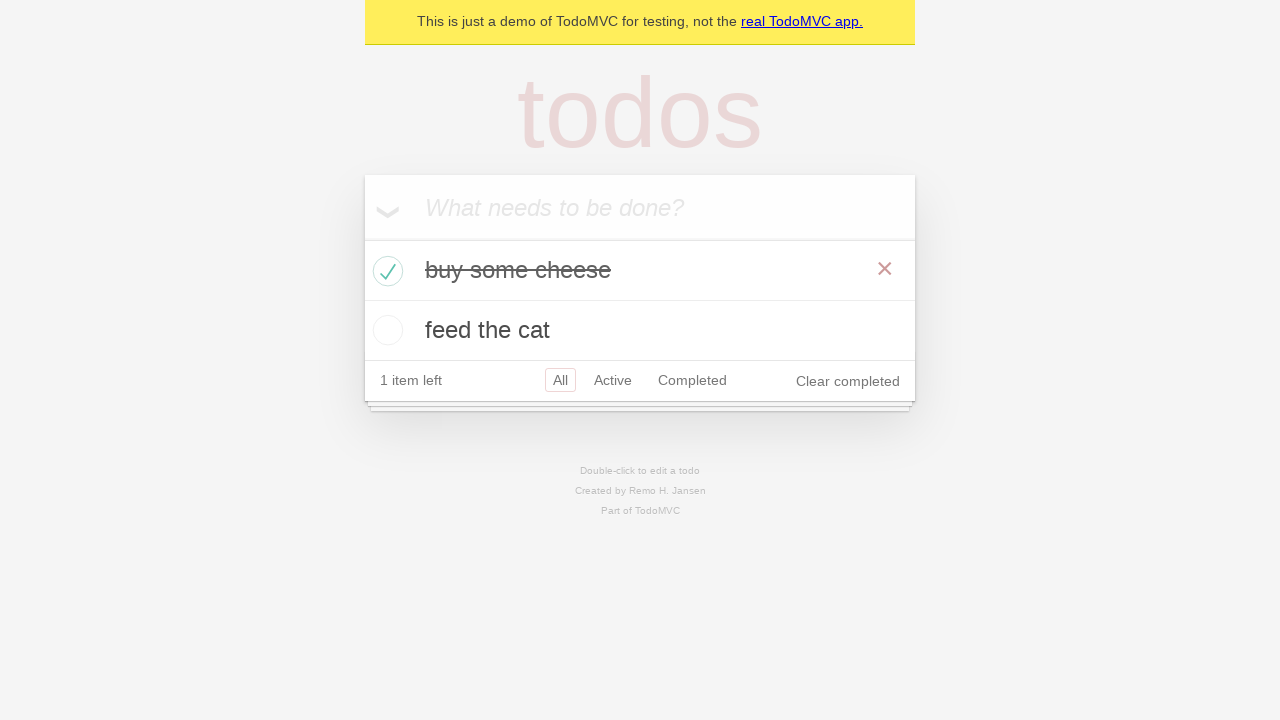

Reloaded the page
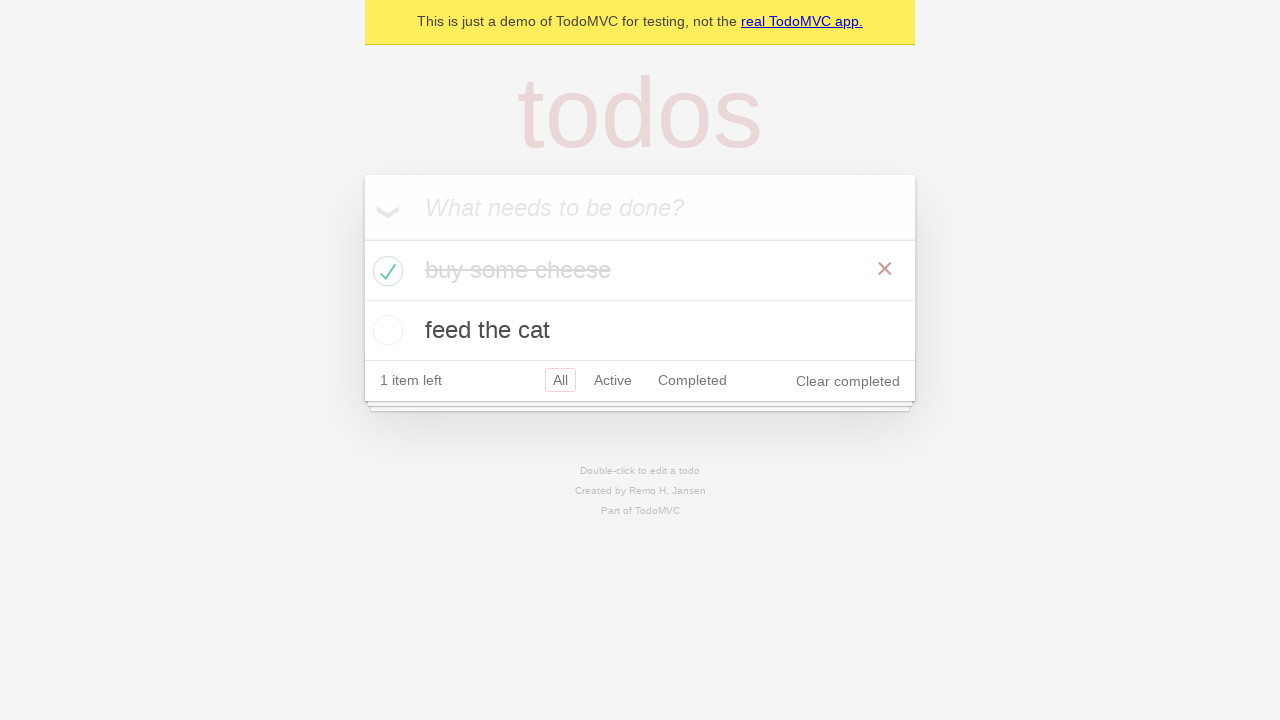

Waited for todo items to load after page reload
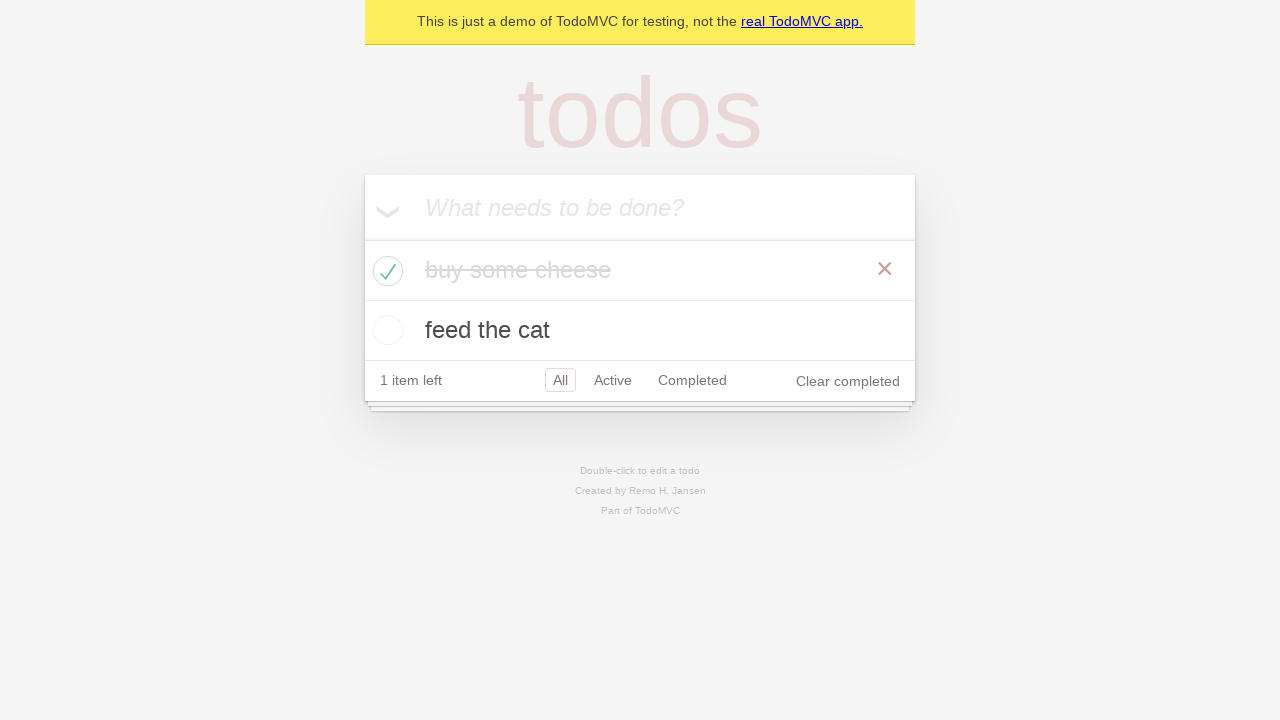

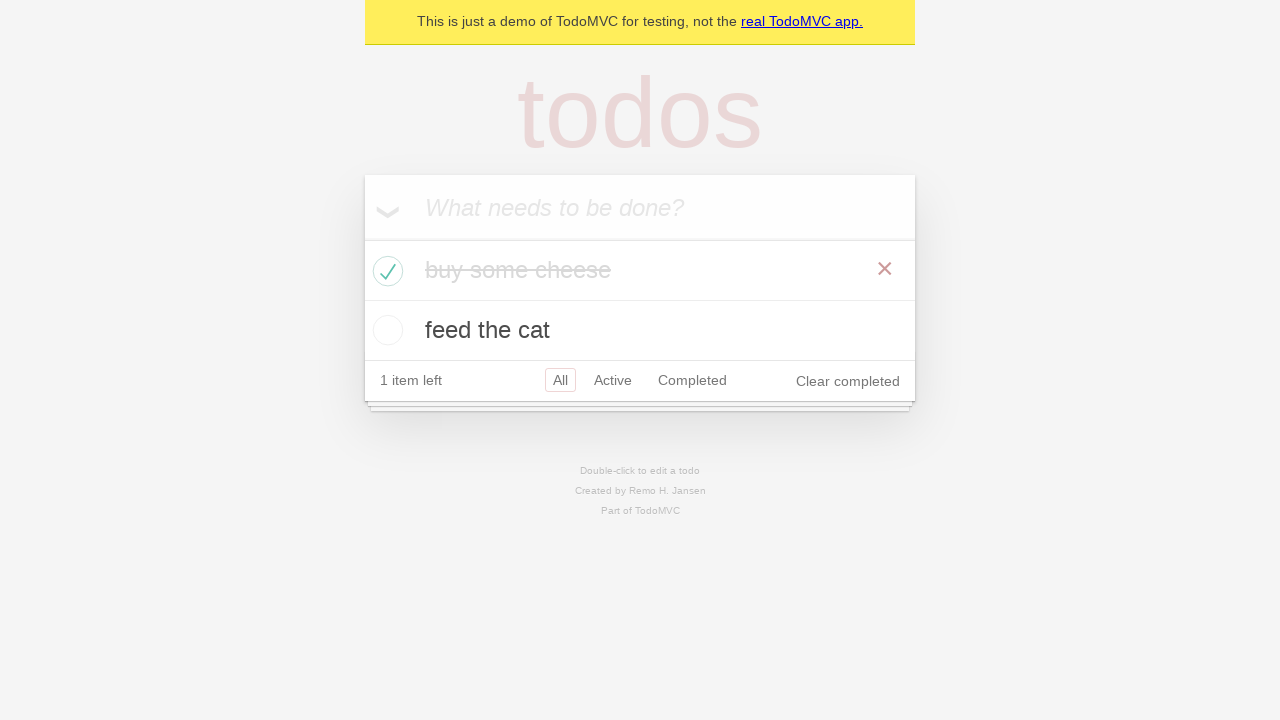